Tests various mouse interaction methods including hover action on a button element

Starting URL: https://testkru.com/Elements/Buttons

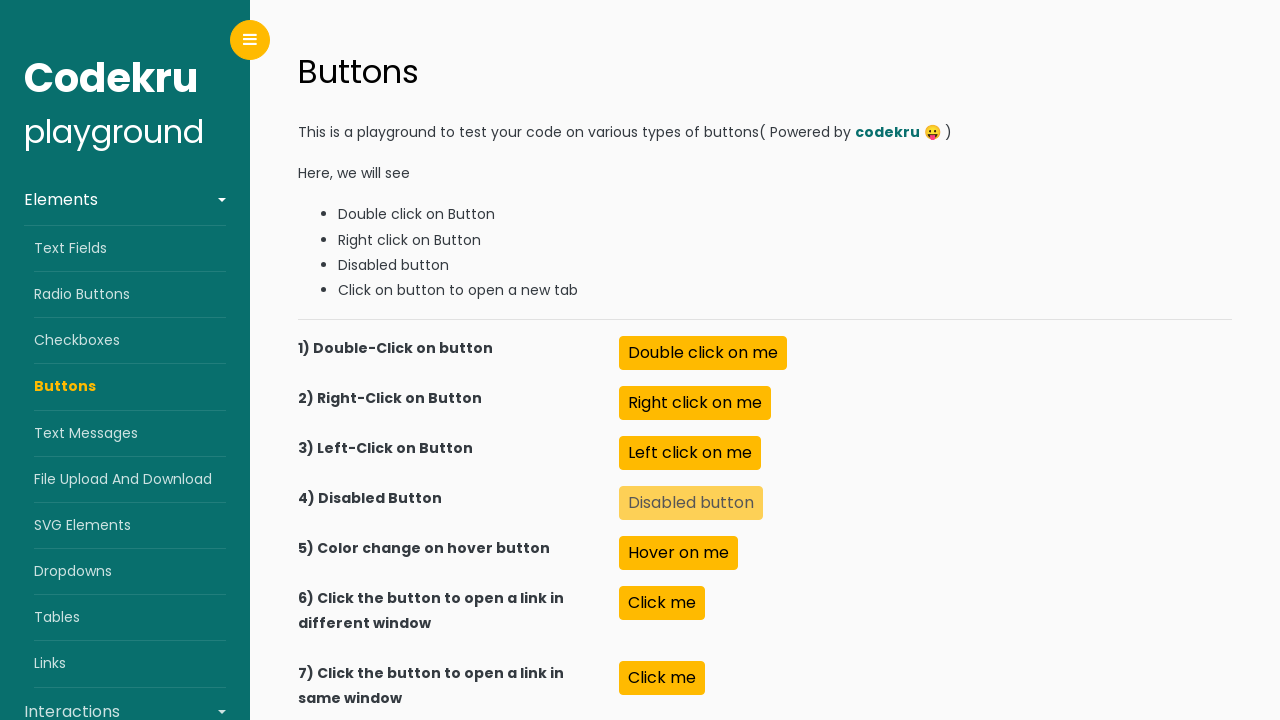

Located the hover button element with id 'colorChangeOnHover'
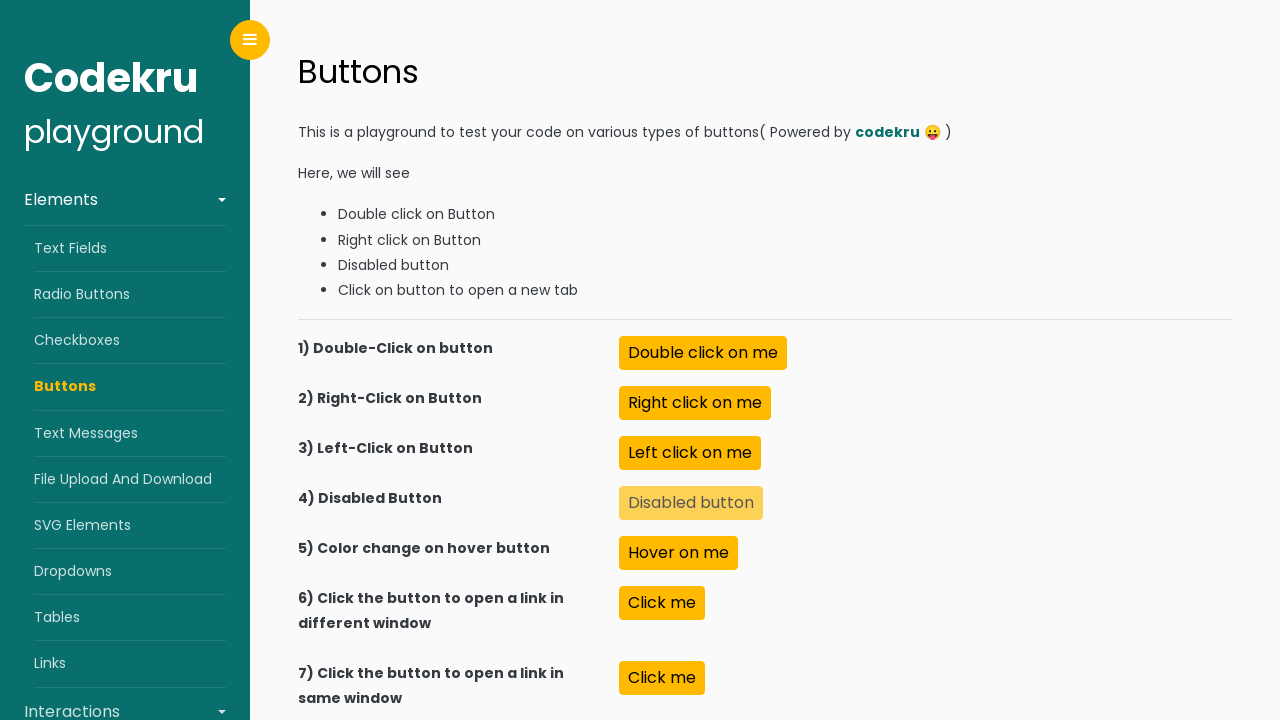

Hovered over the button to trigger color change at (679, 553) on xpath=//button[@id='colorChangeOnHover']
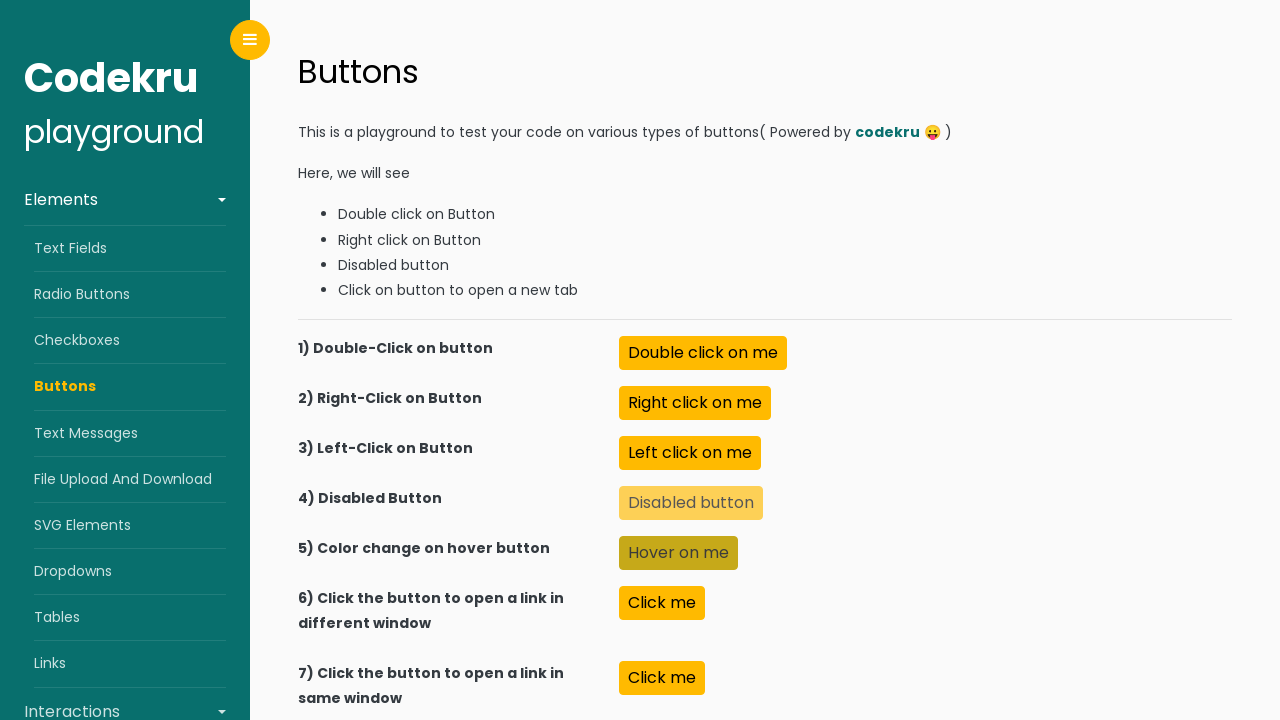

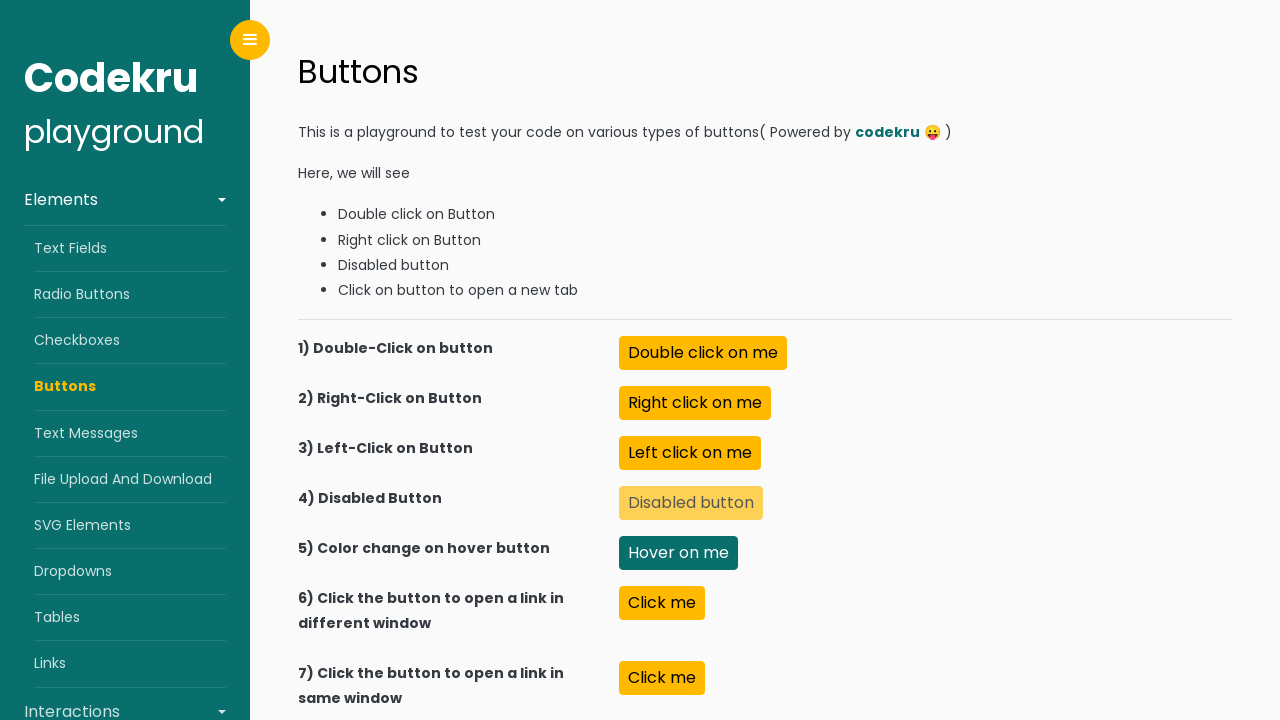